Tests page scrolling functionality by scrolling down to a specific element and then scrolling back up to another element

Starting URL: https://practice.cydeo.com/large

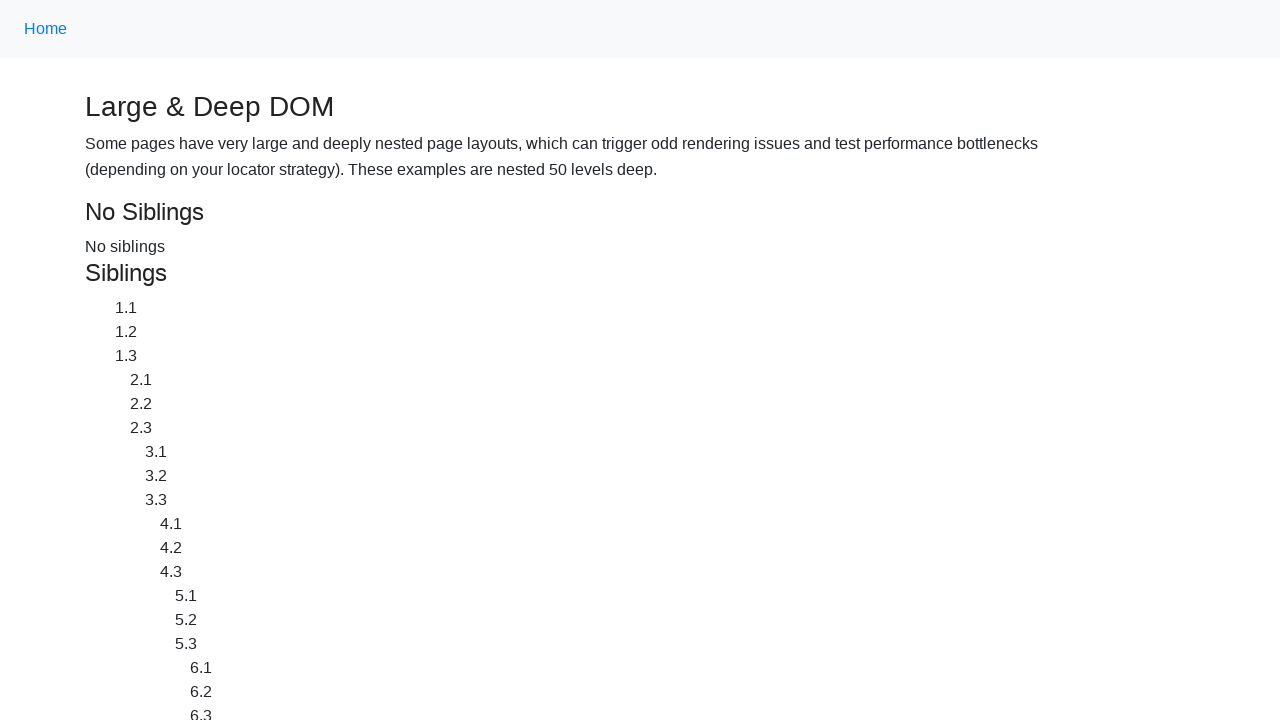

Scrolled down to CYDEO link
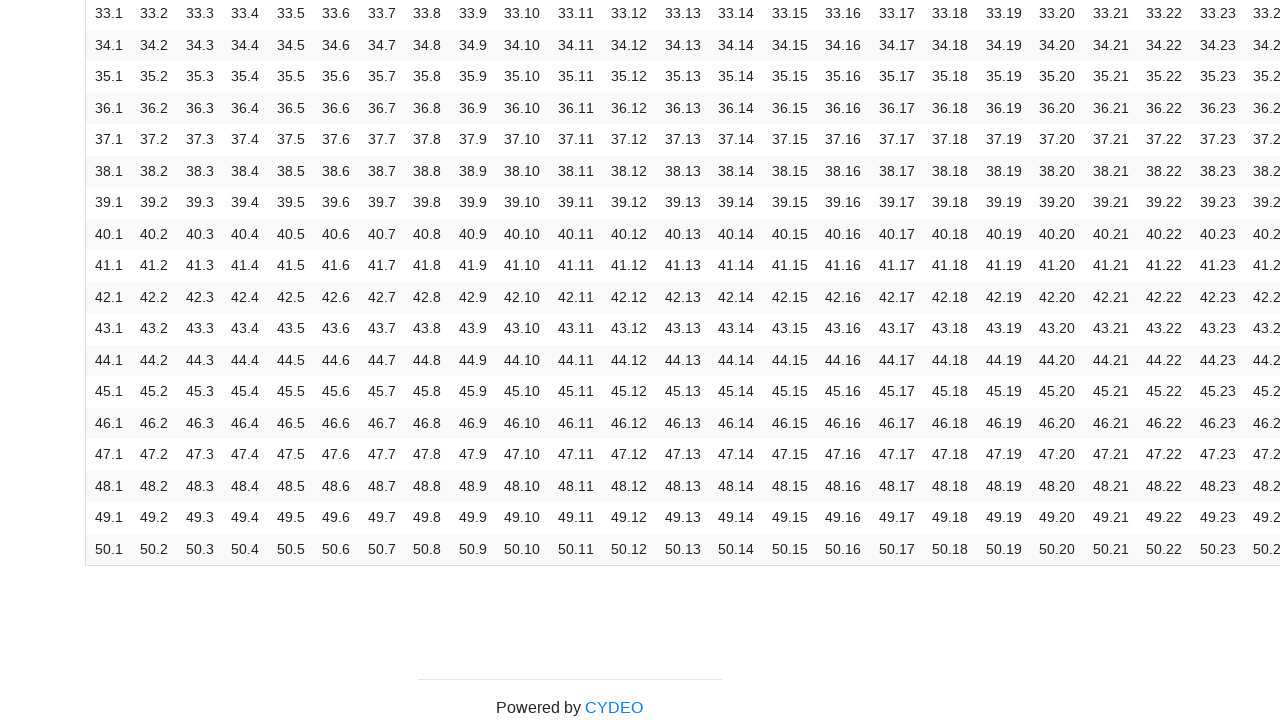

Waited for 3 seconds
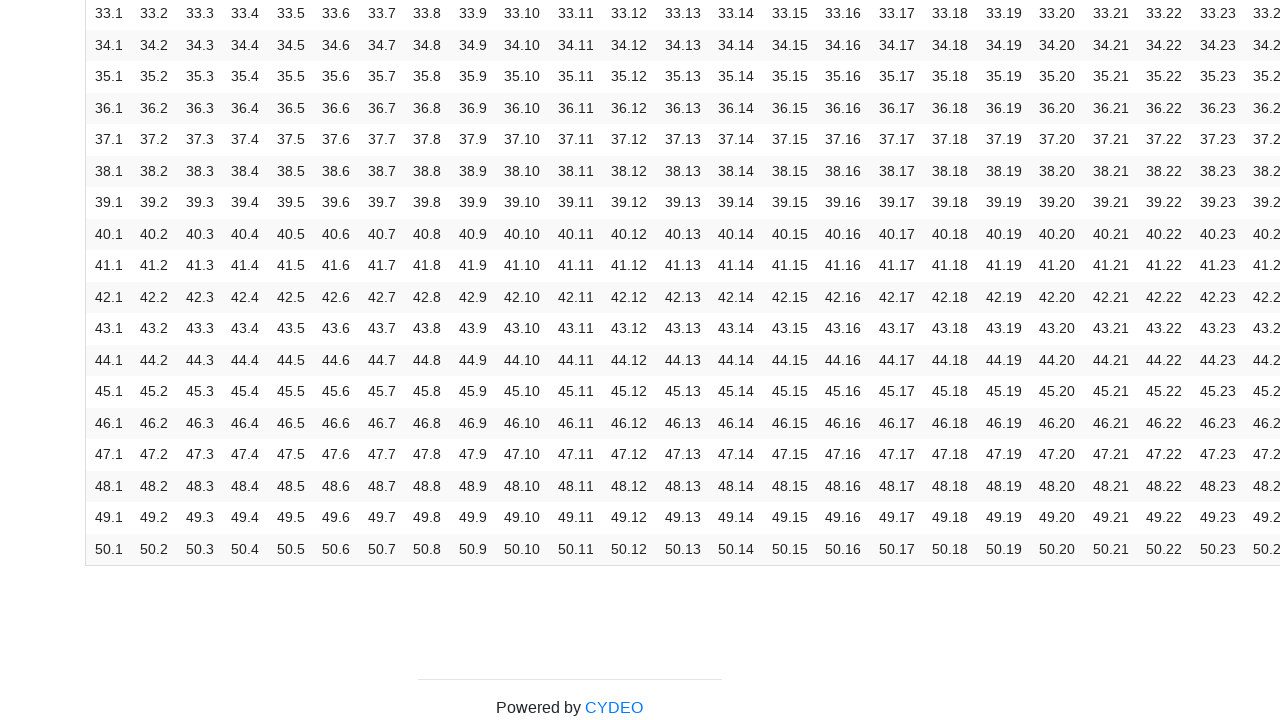

Scrolled back up to Home link
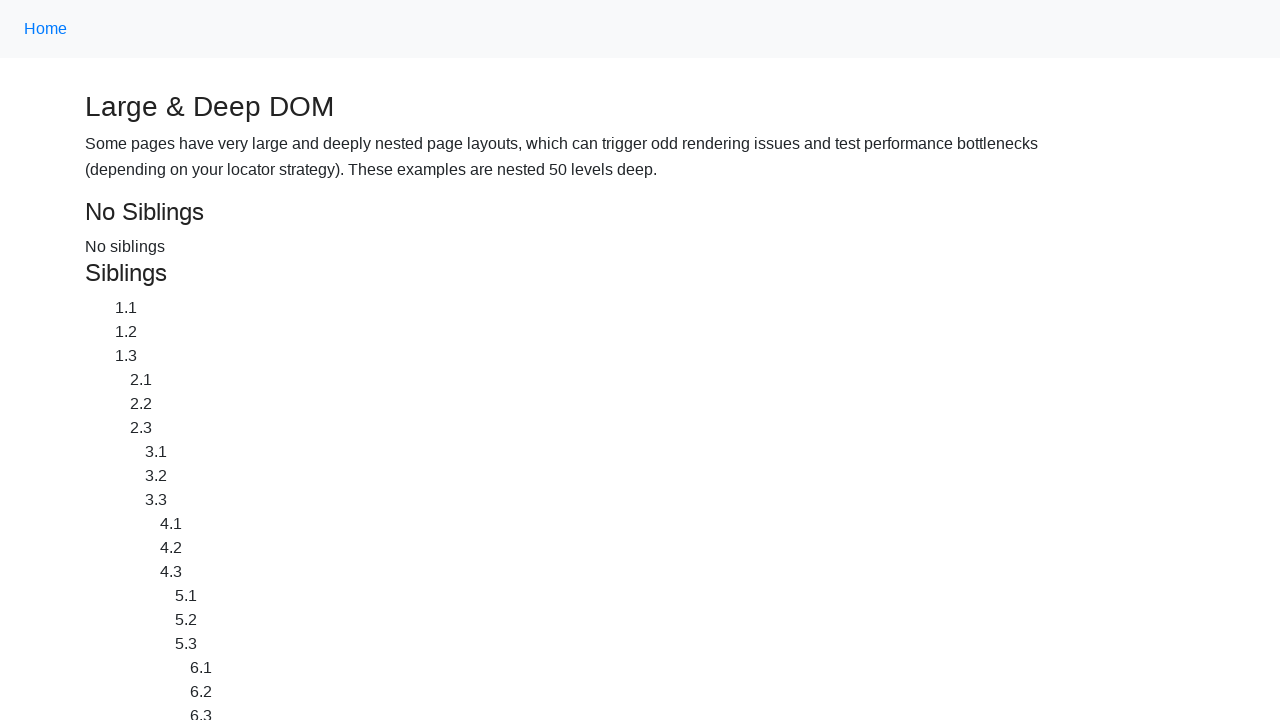

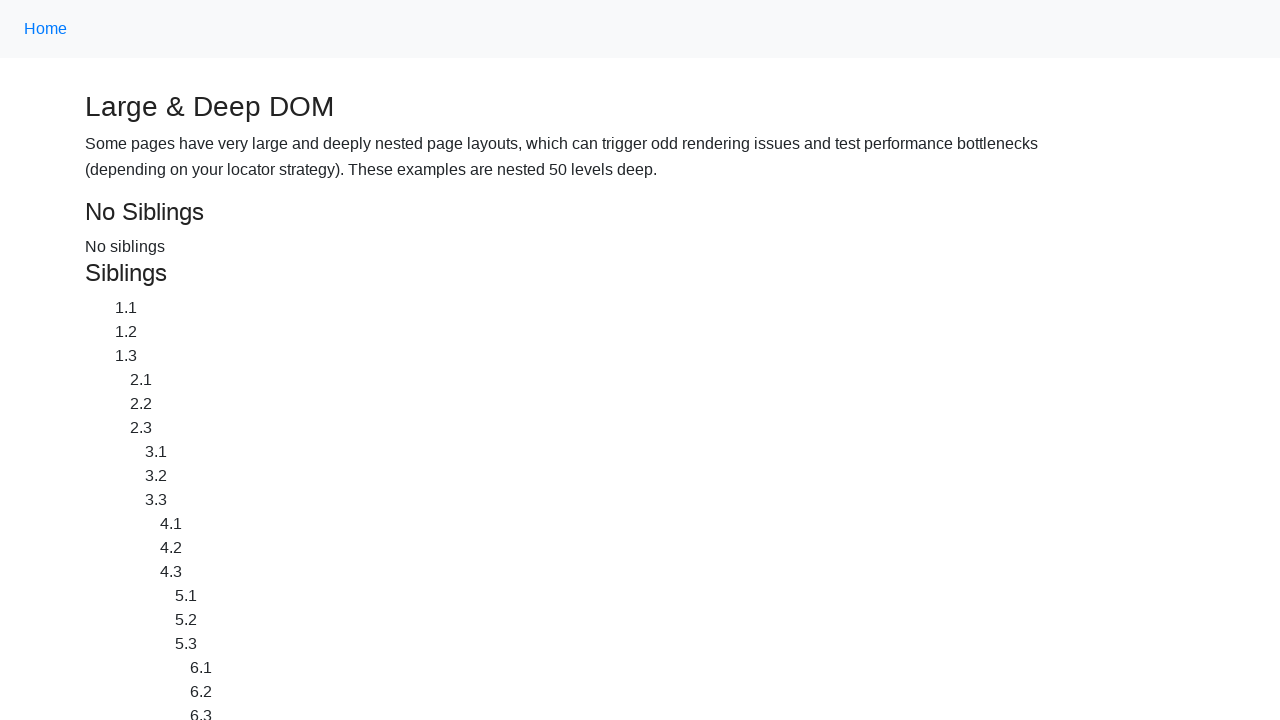